Tests dynamic loading functionality by clicking a start button and waiting for a hidden element to become visible

Starting URL: https://the-internet.herokuapp.com/dynamic_loading/1

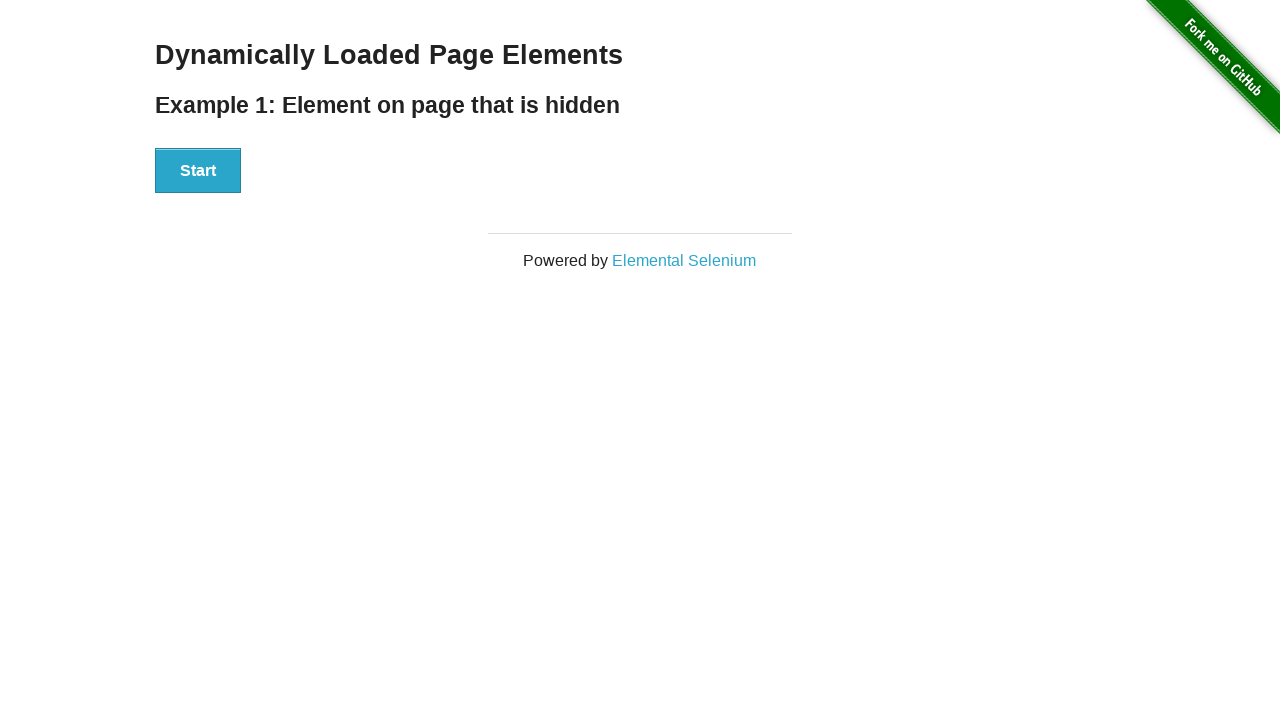

Clicked the start button to trigger dynamic loading at (198, 171) on button
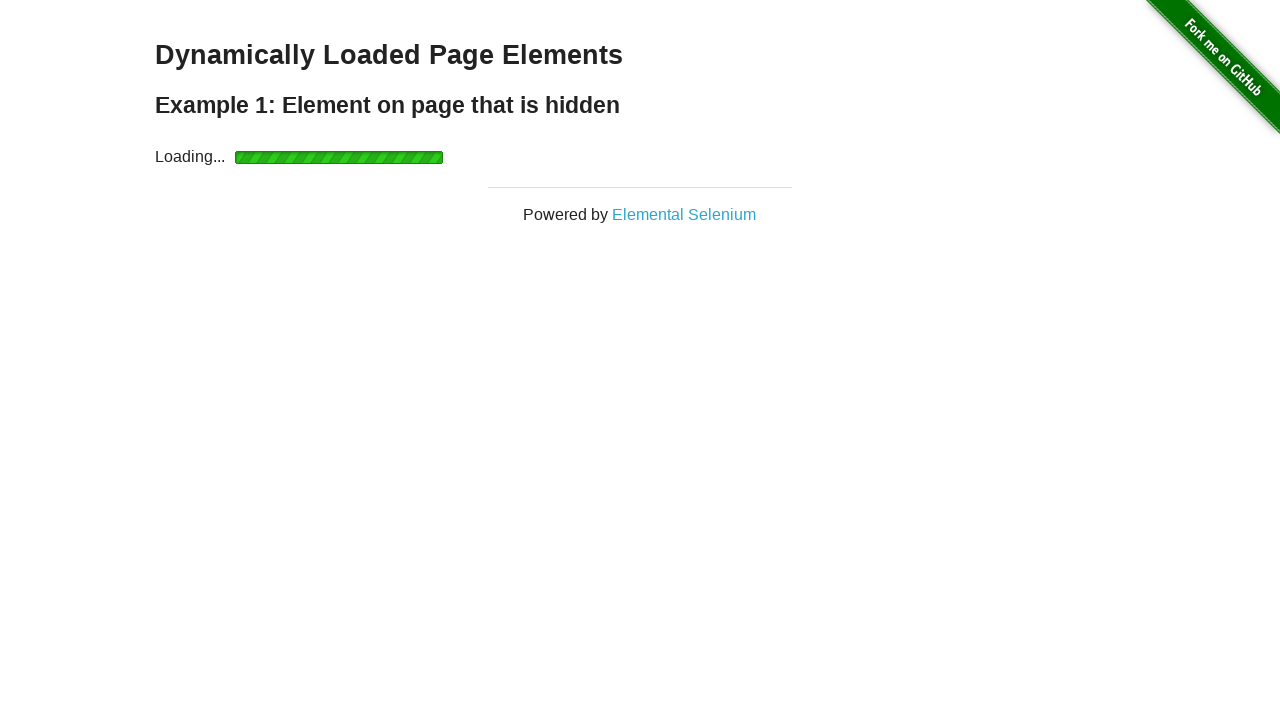

Waited for finish element to become visible after loading completes
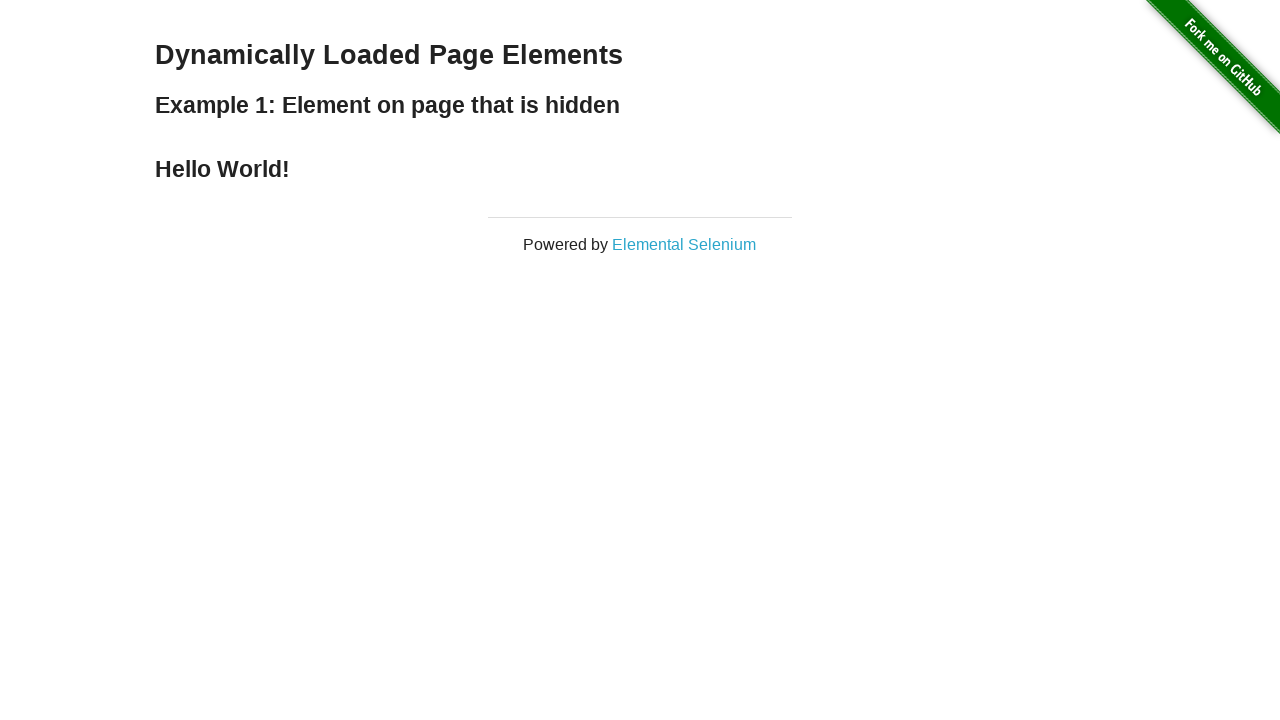

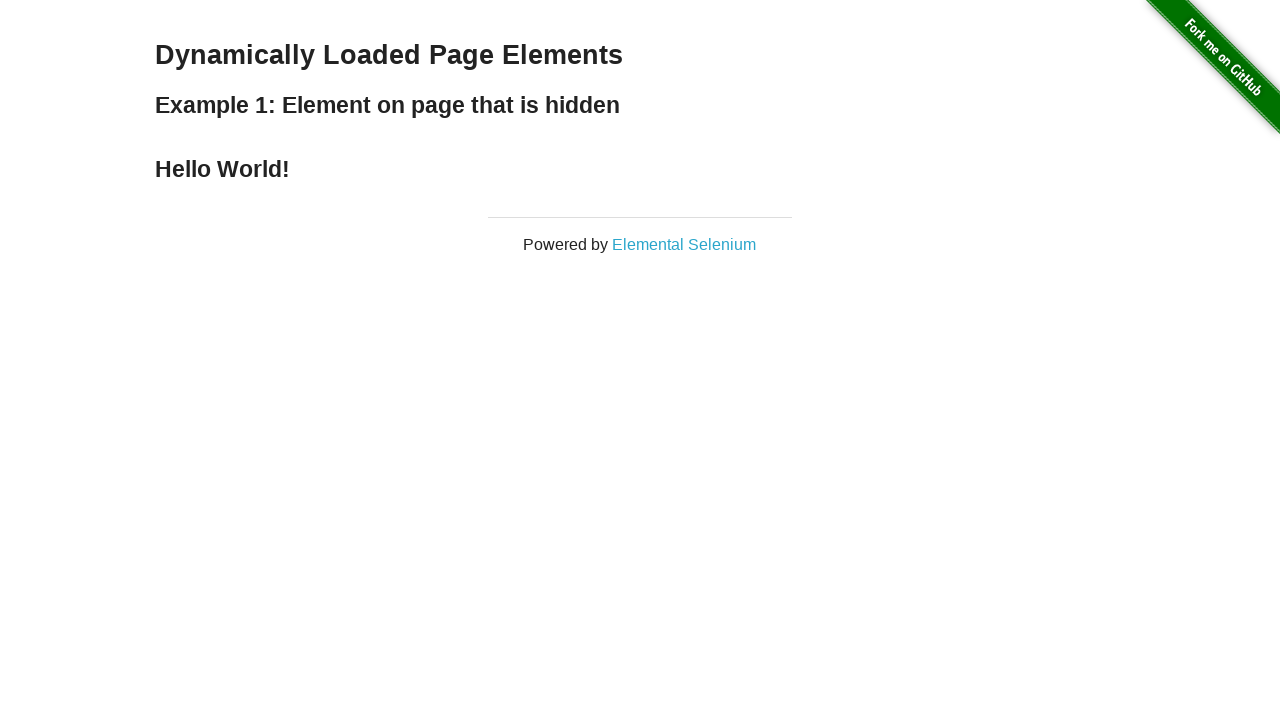